Tests window switching functionality by clicking a button that opens a new window, switching to the child window, and interacting with an element in the new window

Starting URL: https://skpatro.github.io/demo/links/

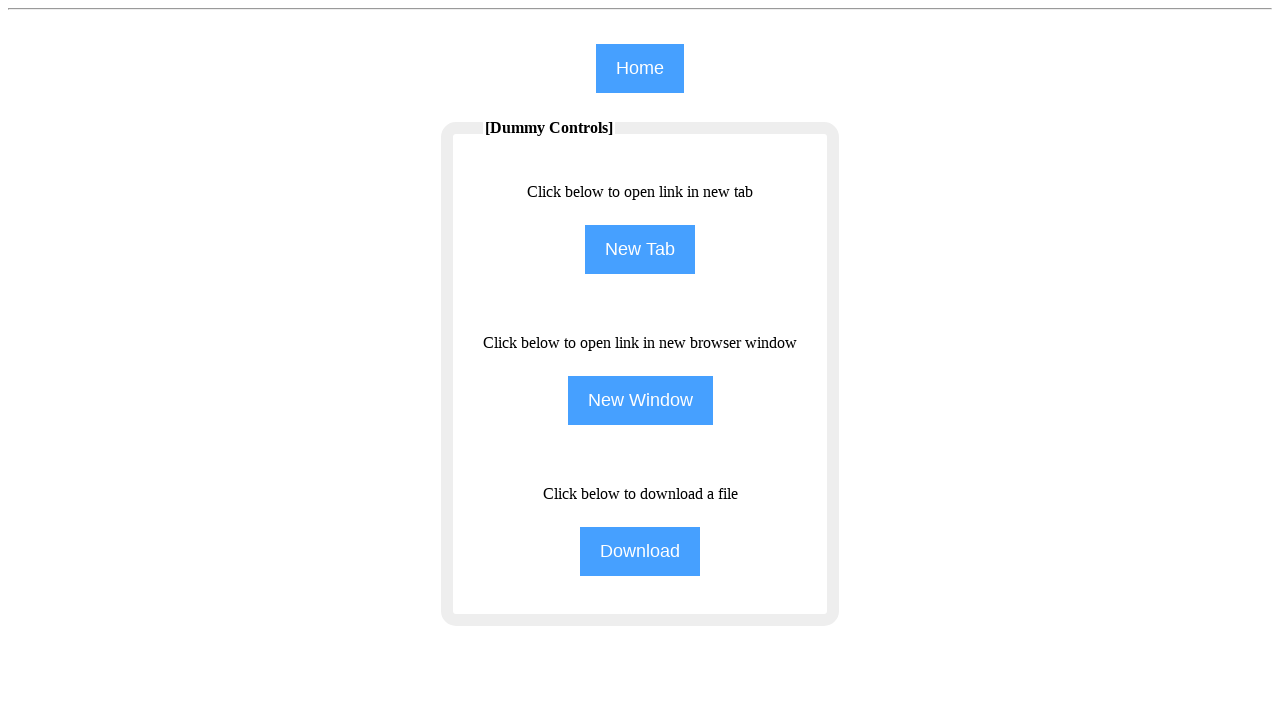

Clicked button to open new window at (640, 250) on (//input[@type='button'])[2]
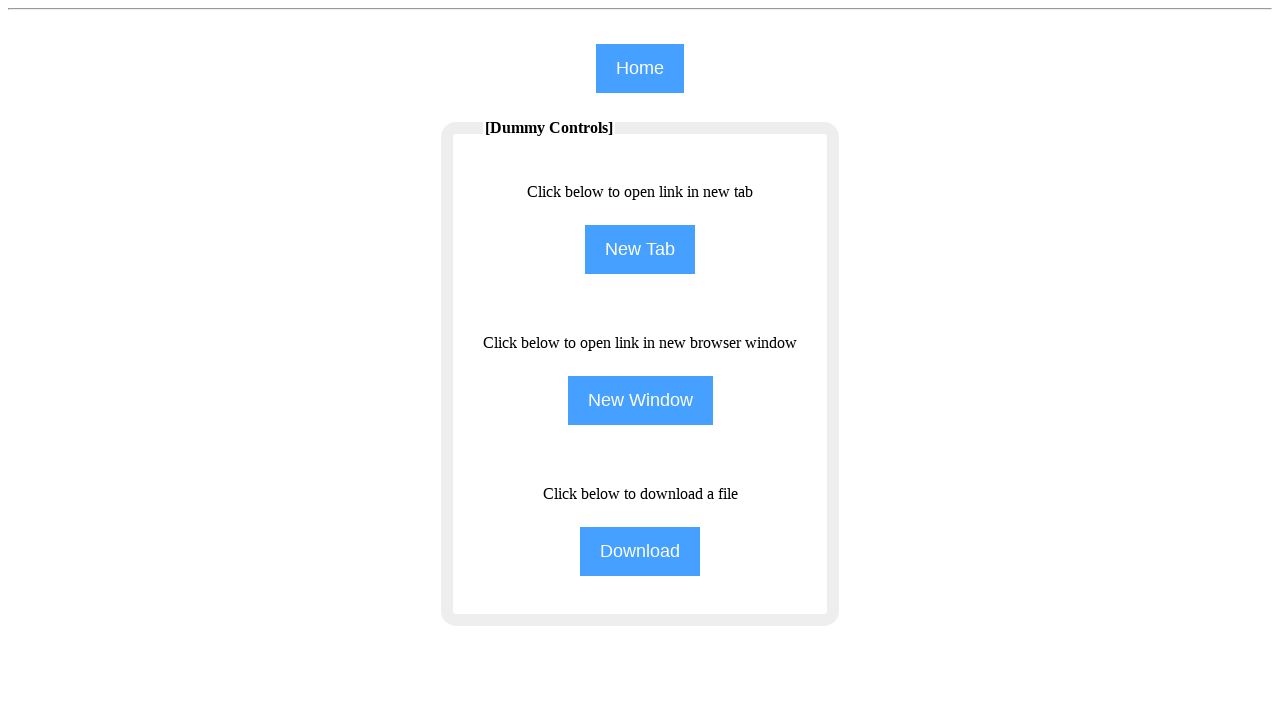

New window/tab opened and captured
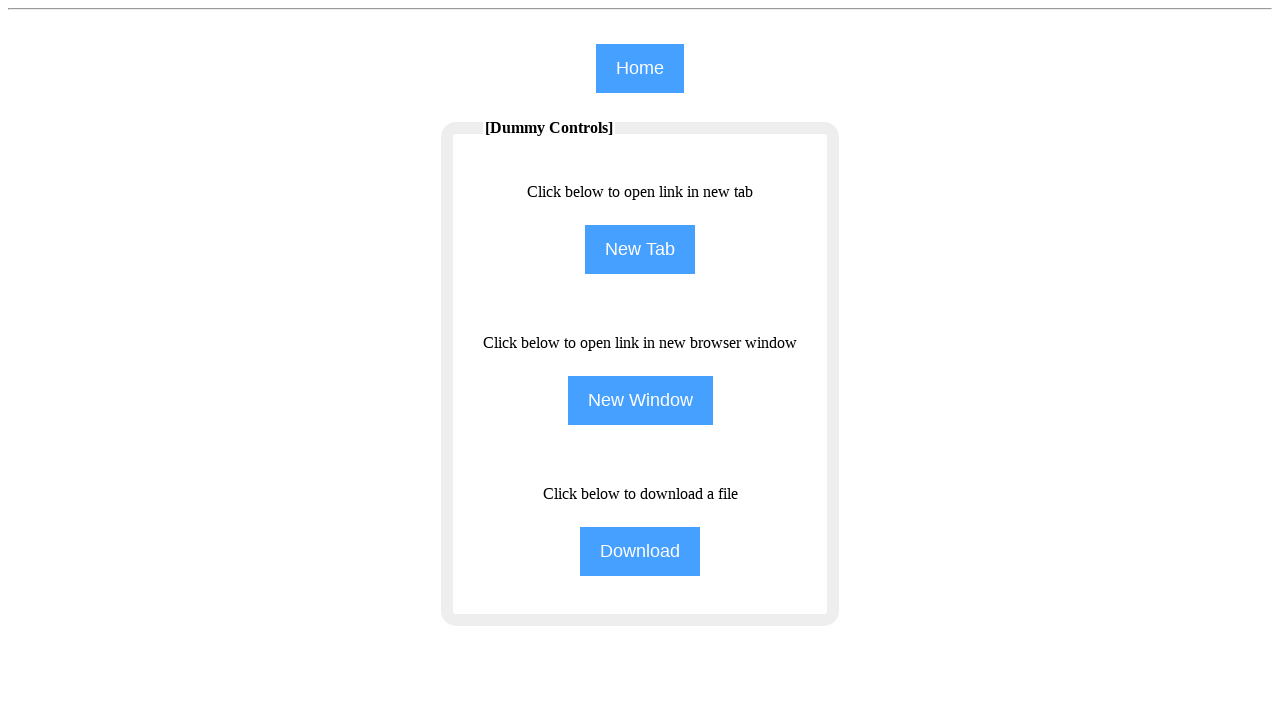

Child window finished loading
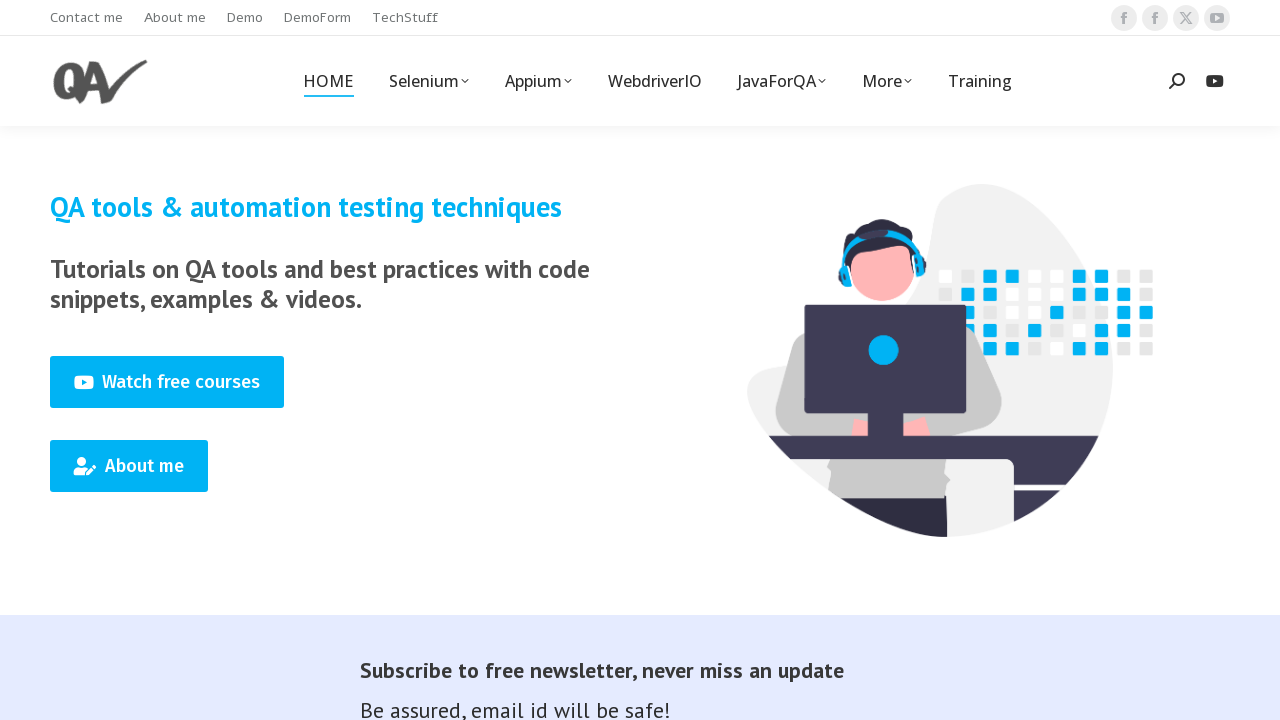

Clicked menu element in child window at (980, 81) on (//span[@class='menu-text'])[22]
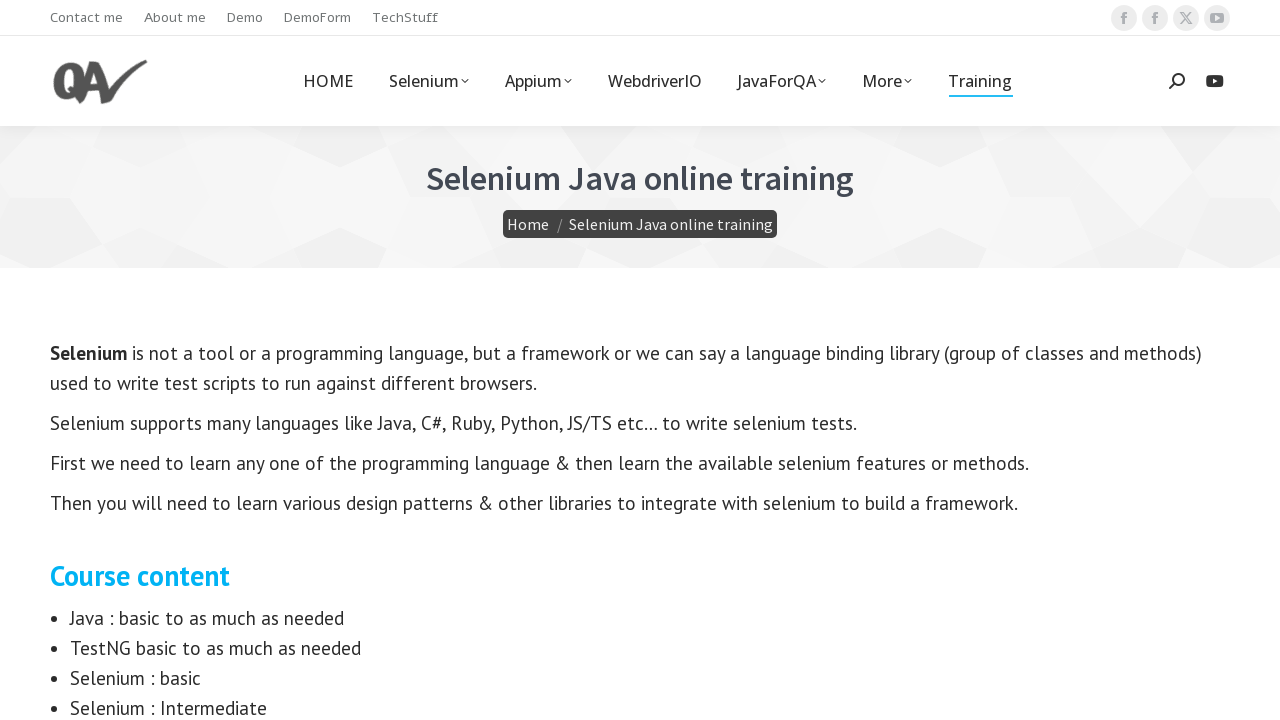

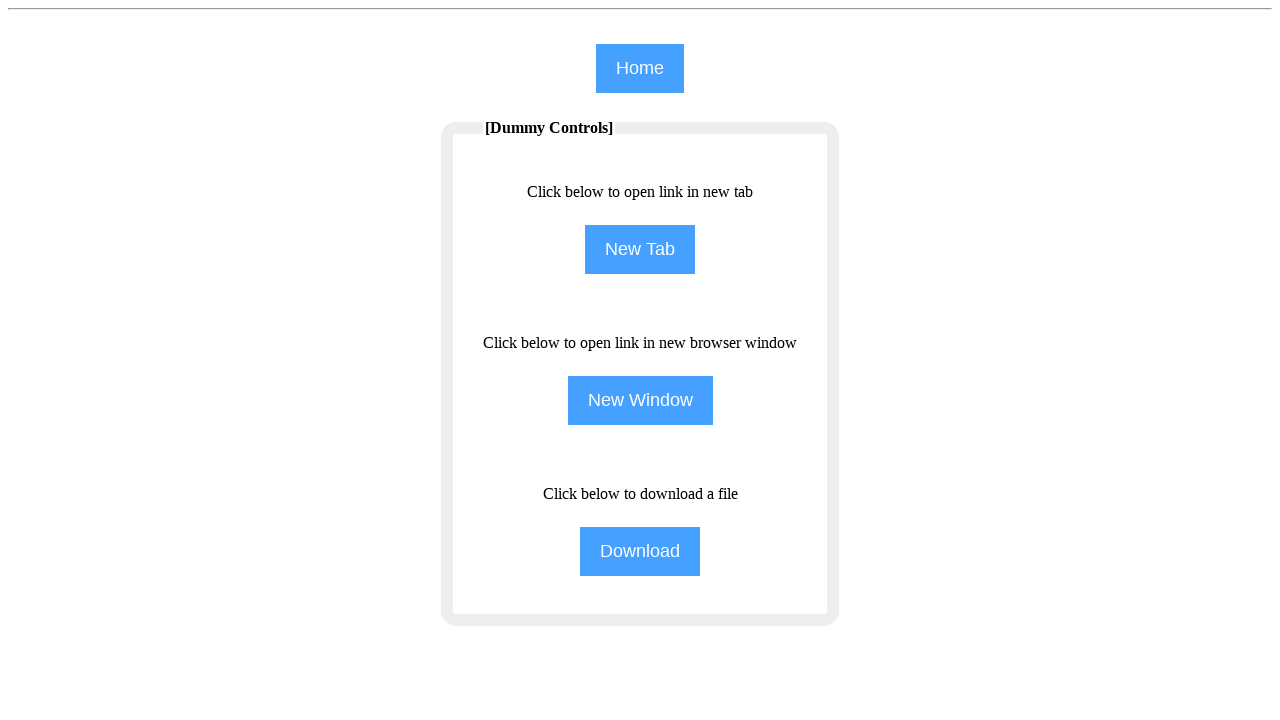